Tests basic browser navigation functionality including clicking a link, navigating back and forward, and window management operations on a training website

Starting URL: https://training.rcvacademy.com

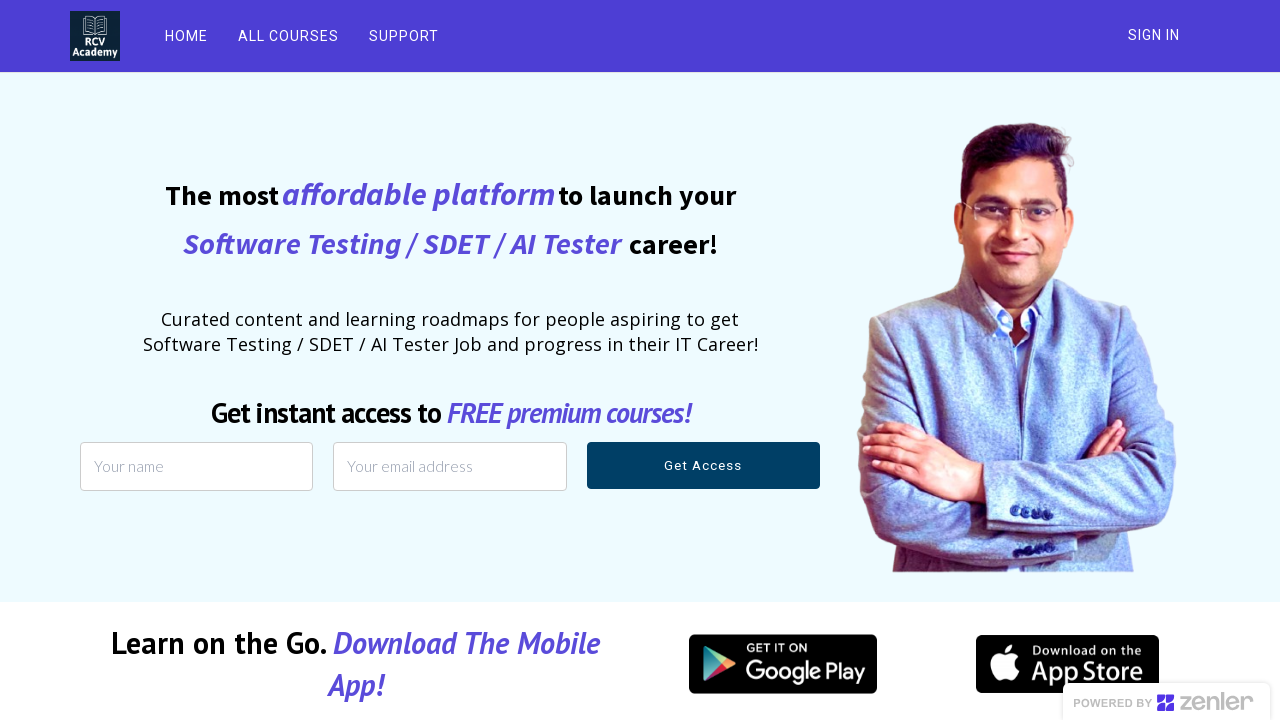

Reloaded the training website page
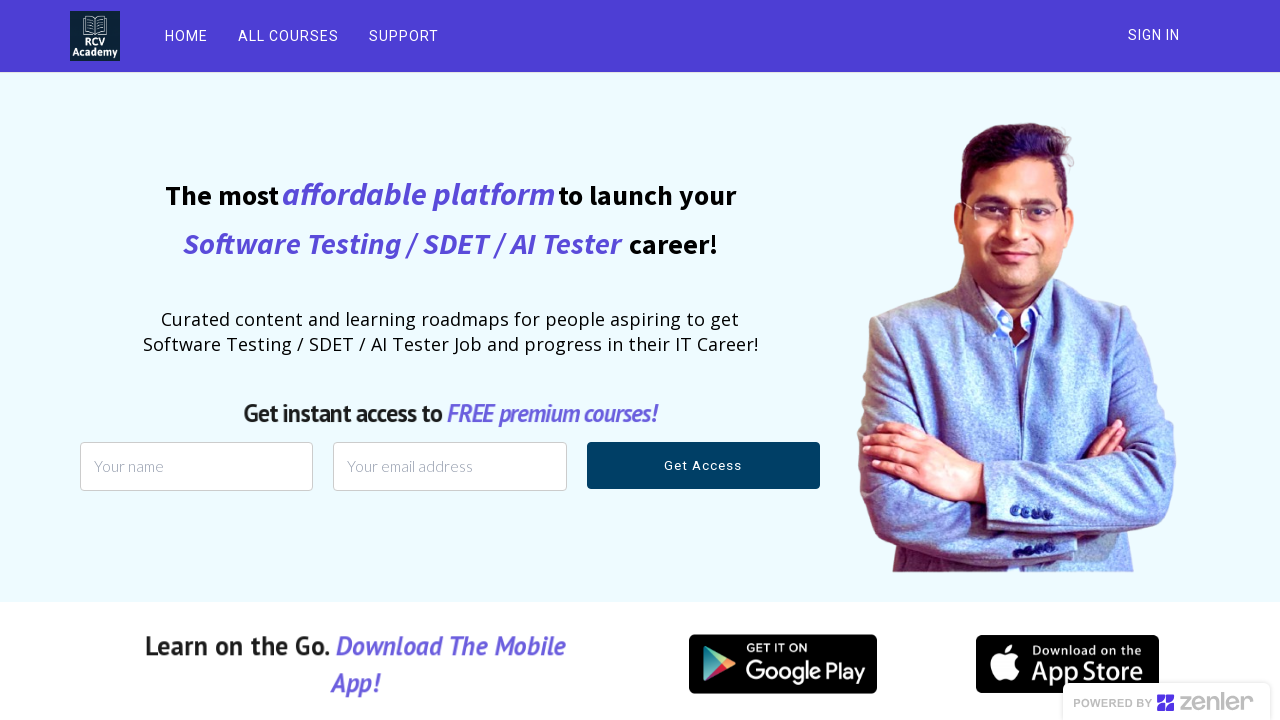

Clicked on ALL COURSES link at (288, 36) on text=ALL COURSES
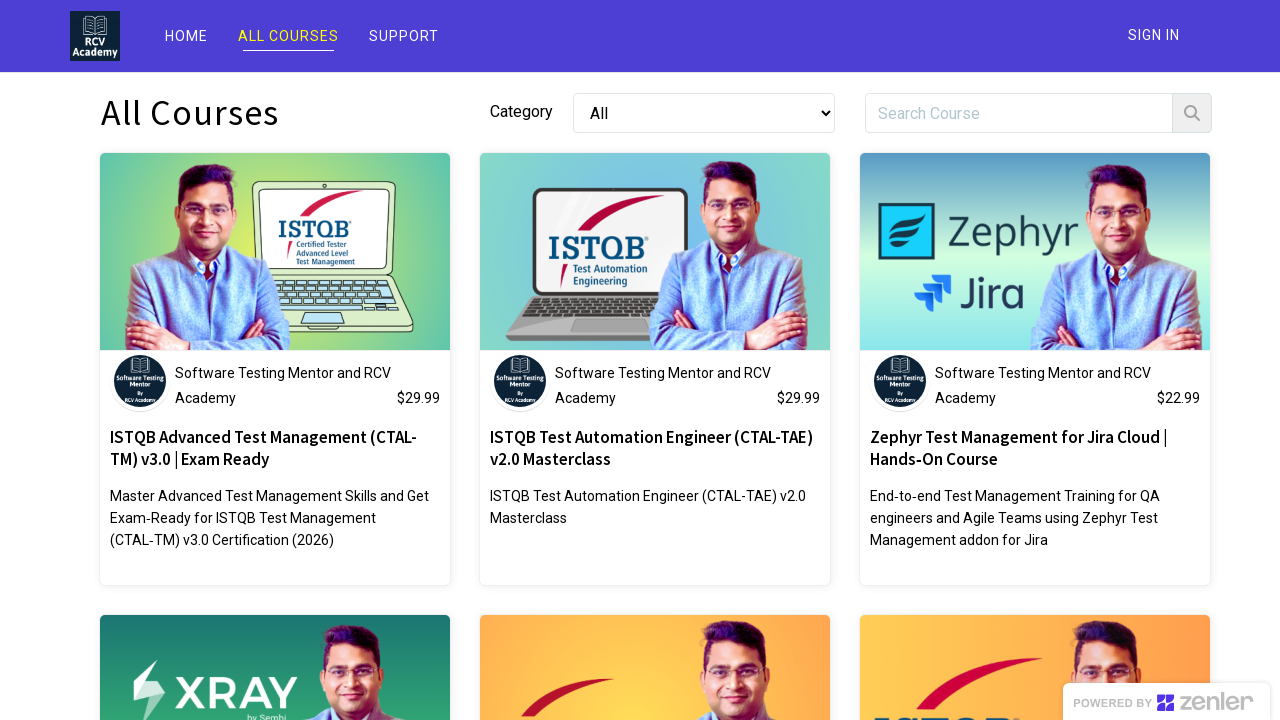

Navigated back to previous page
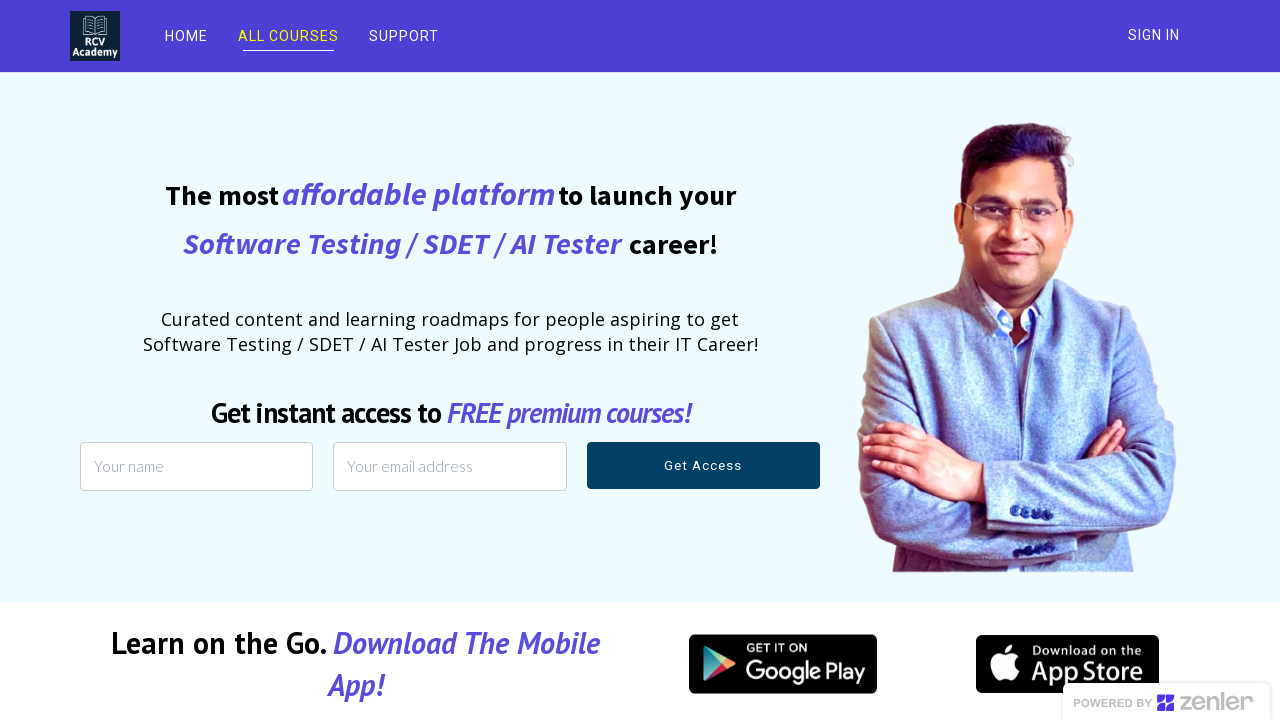

Navigated forward to ALL COURSES page
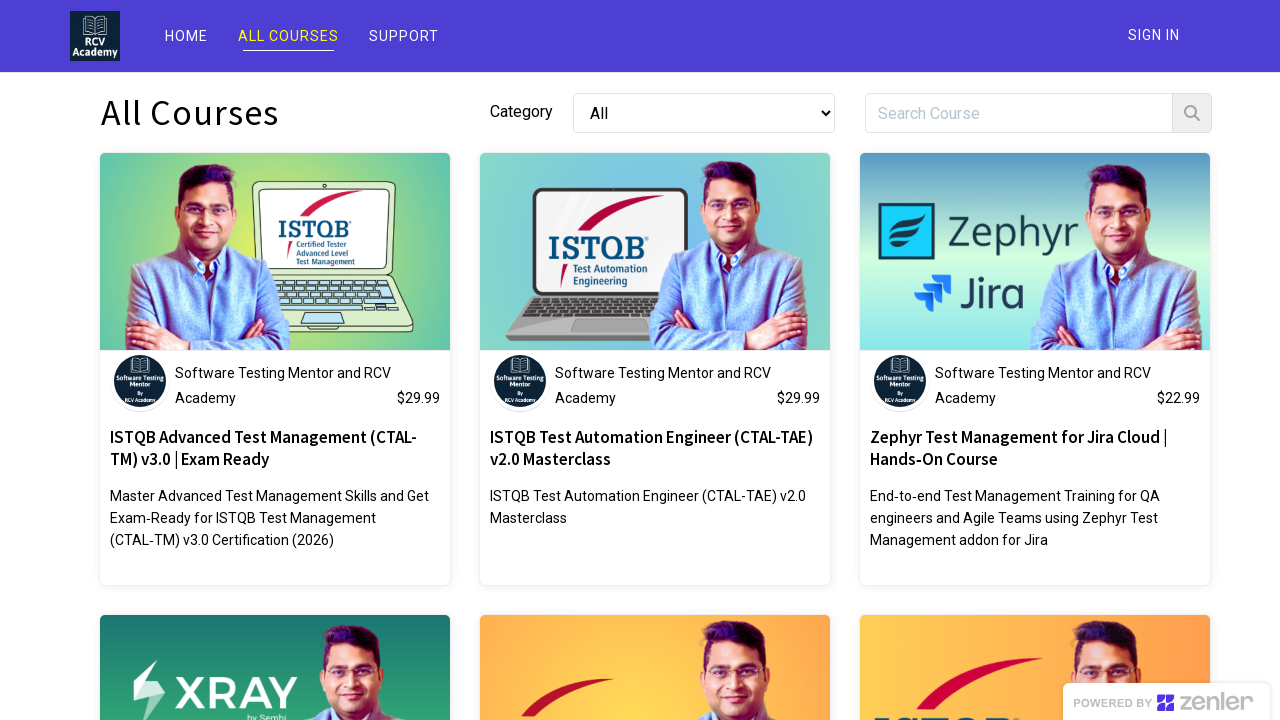

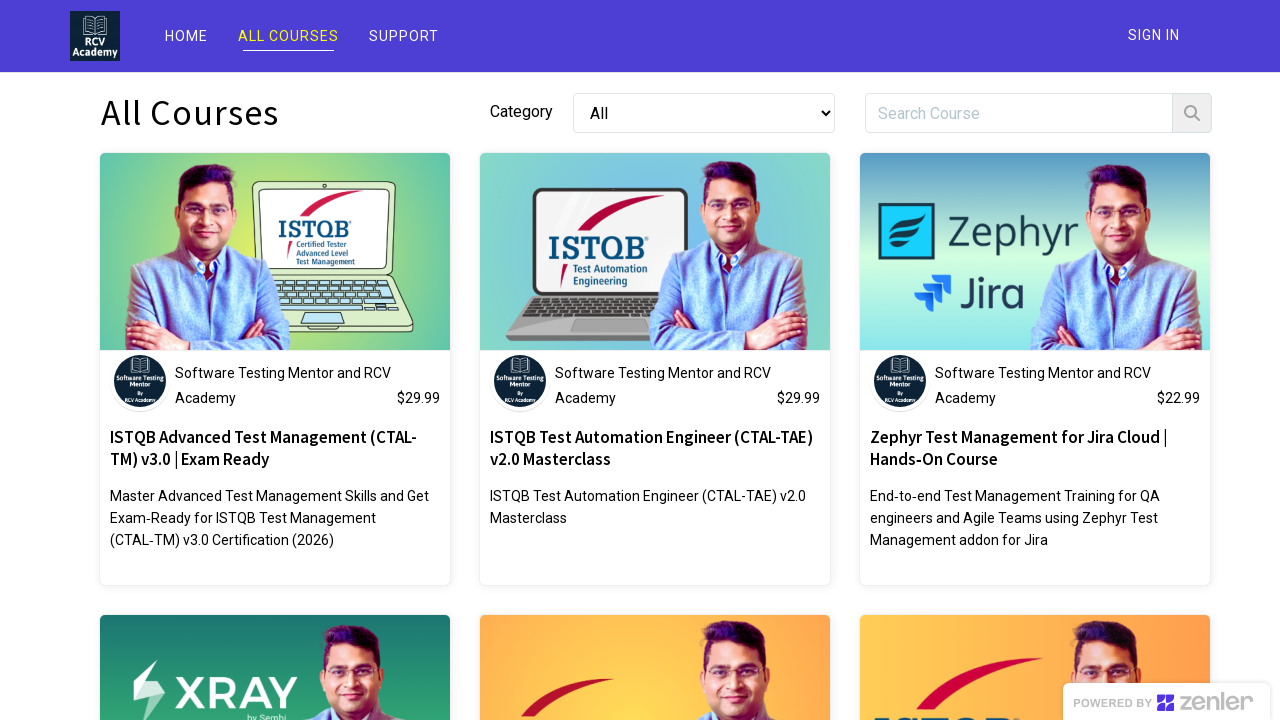